Navigates to a blog page and performs scrolling actions using page scrolling

Starting URL: https://omayo.blogspot.com/

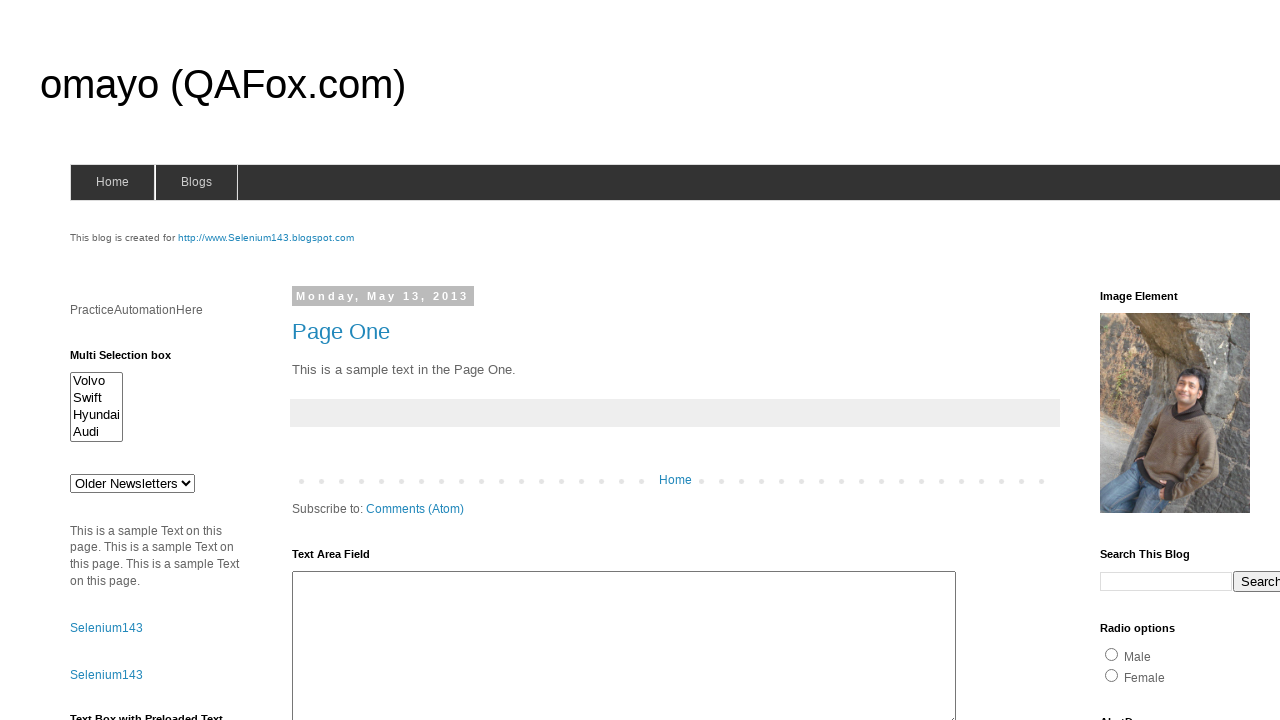

Navigated to blog page at https://omayo.blogspot.com/
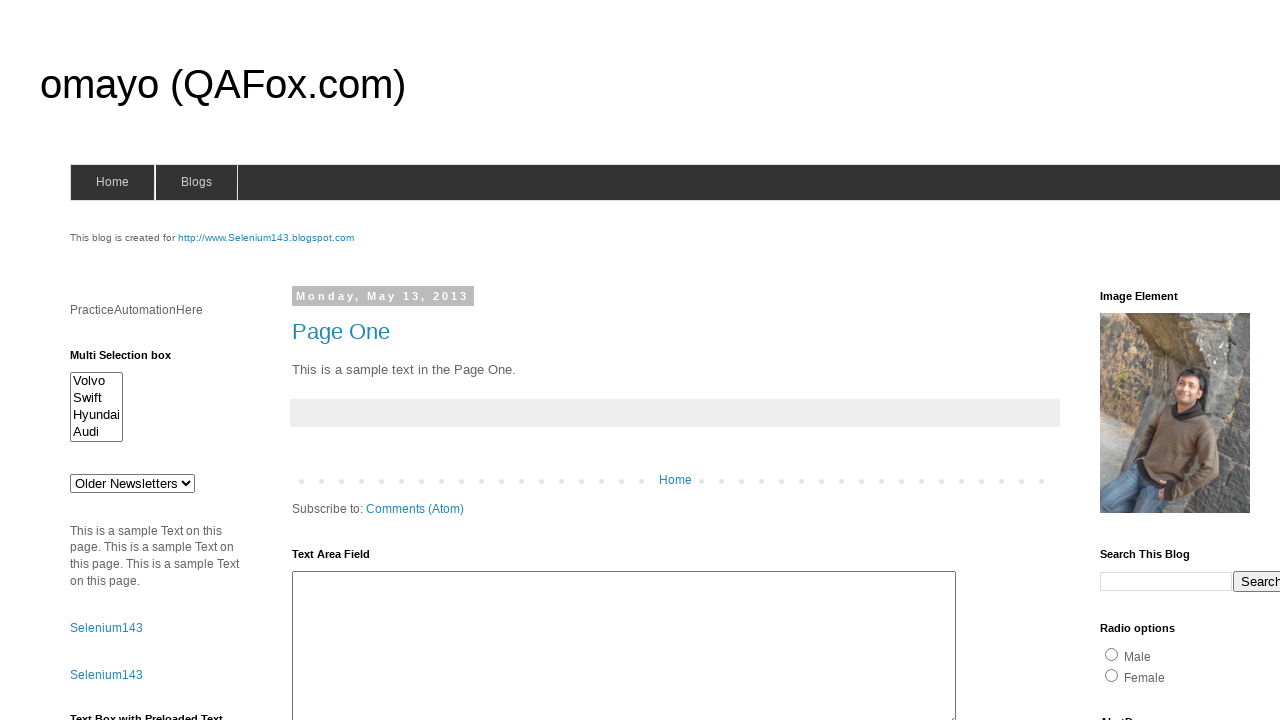

Scrolled down the page by 500 pixels
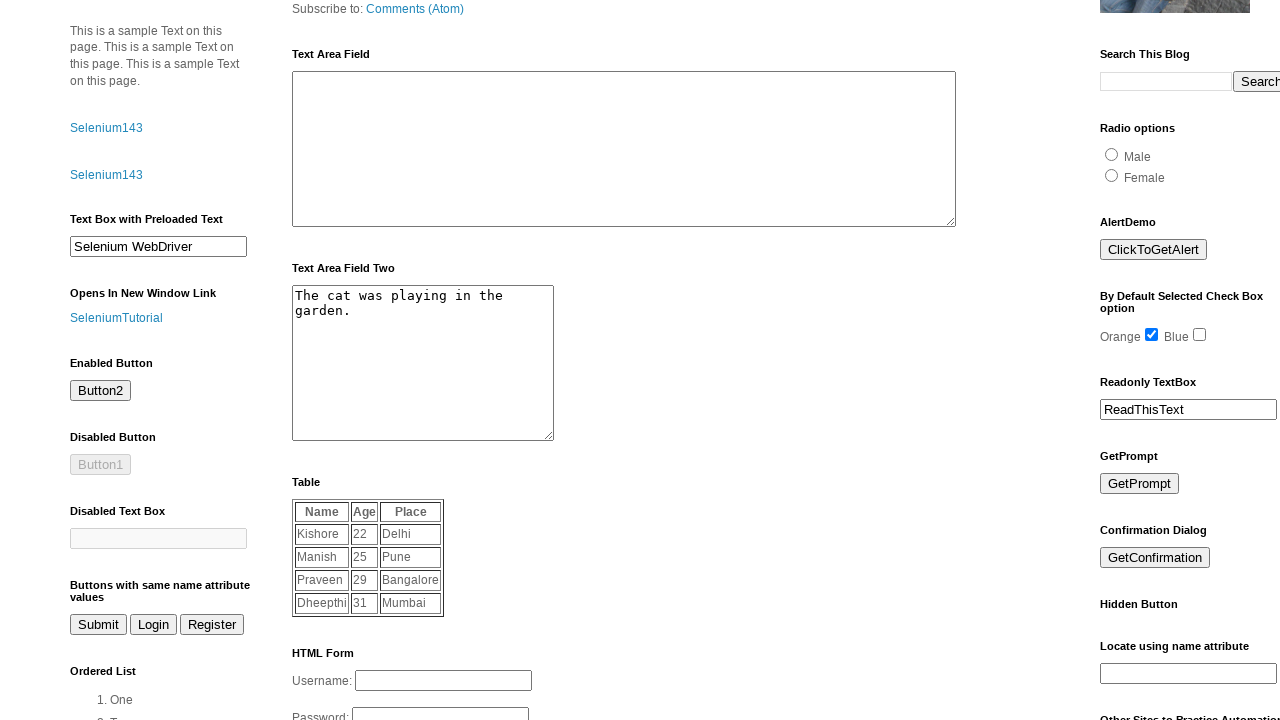

Waited for 3 seconds
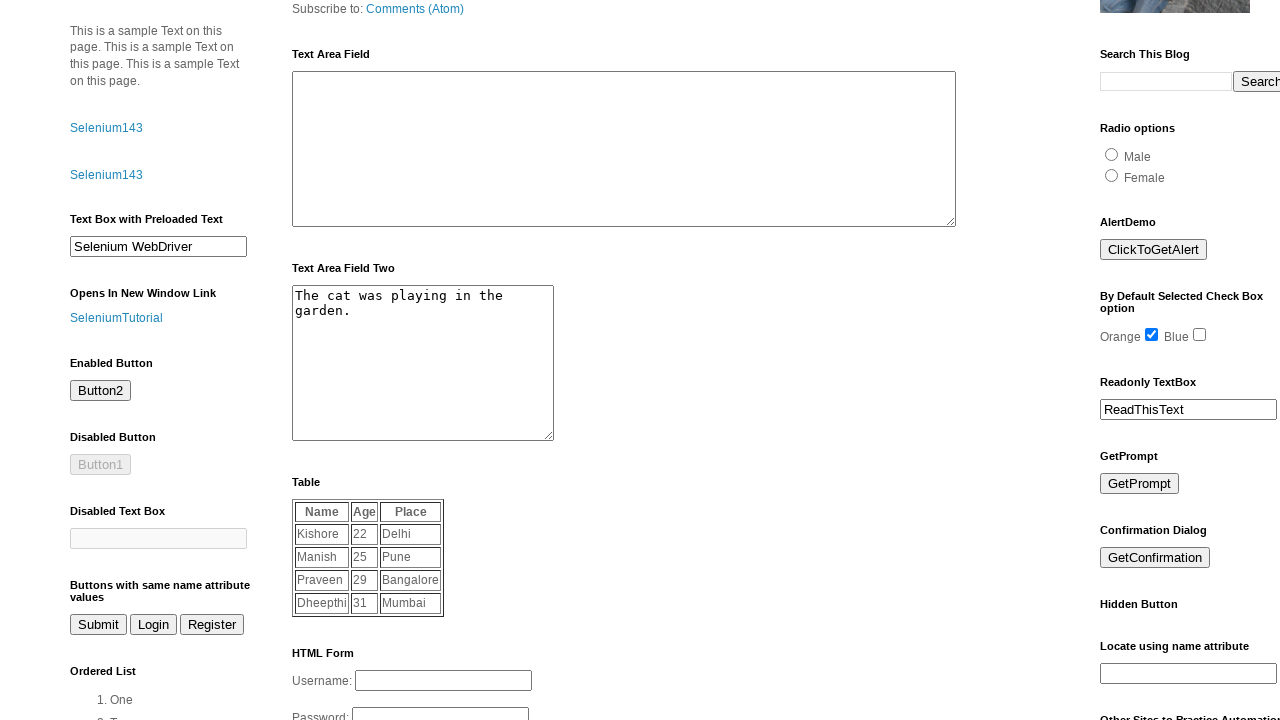

Scrolled up the page by 200 pixels
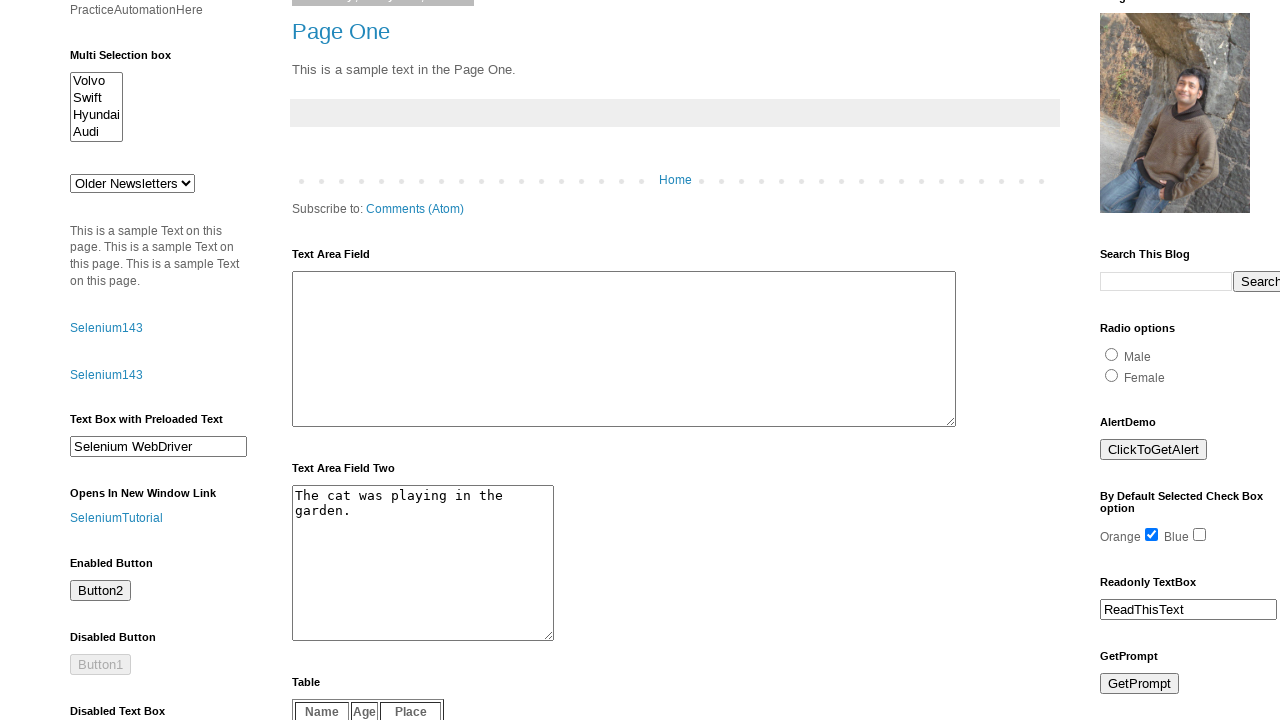

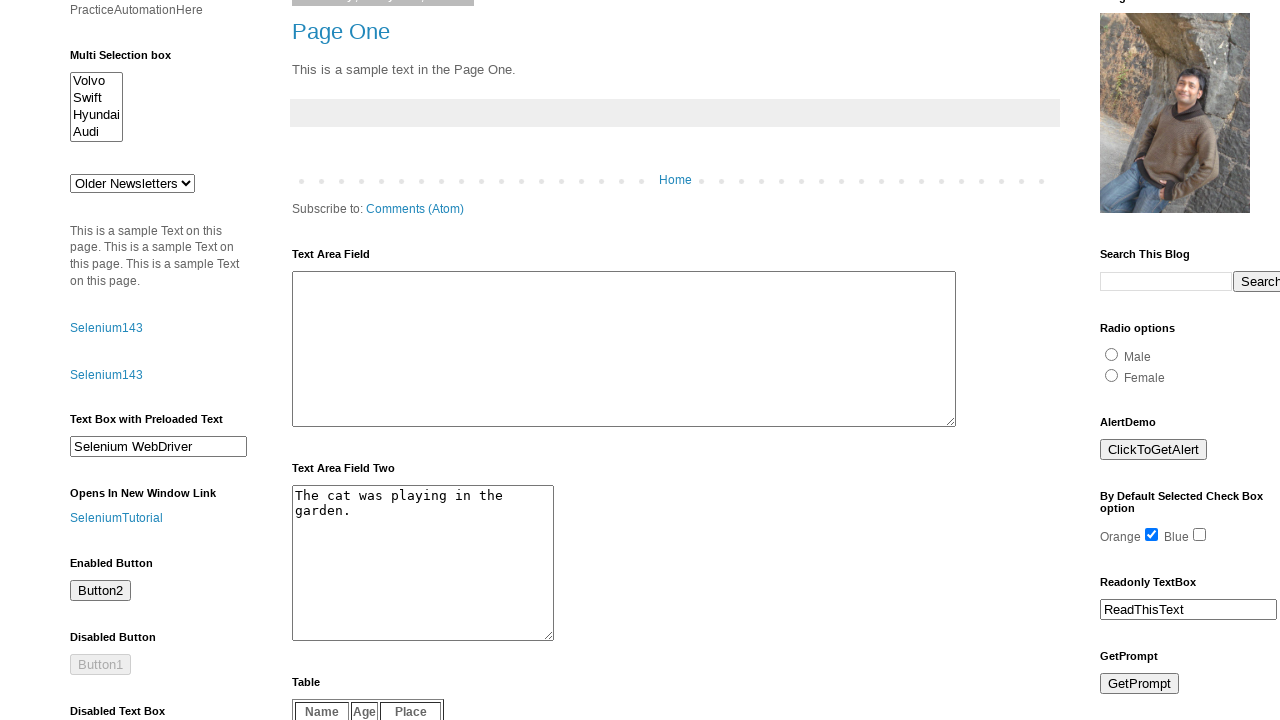